Tests a text box form by filling in full name, email, current address, and permanent address fields, then submitting the form

Starting URL: https://demoqa.com/text-box

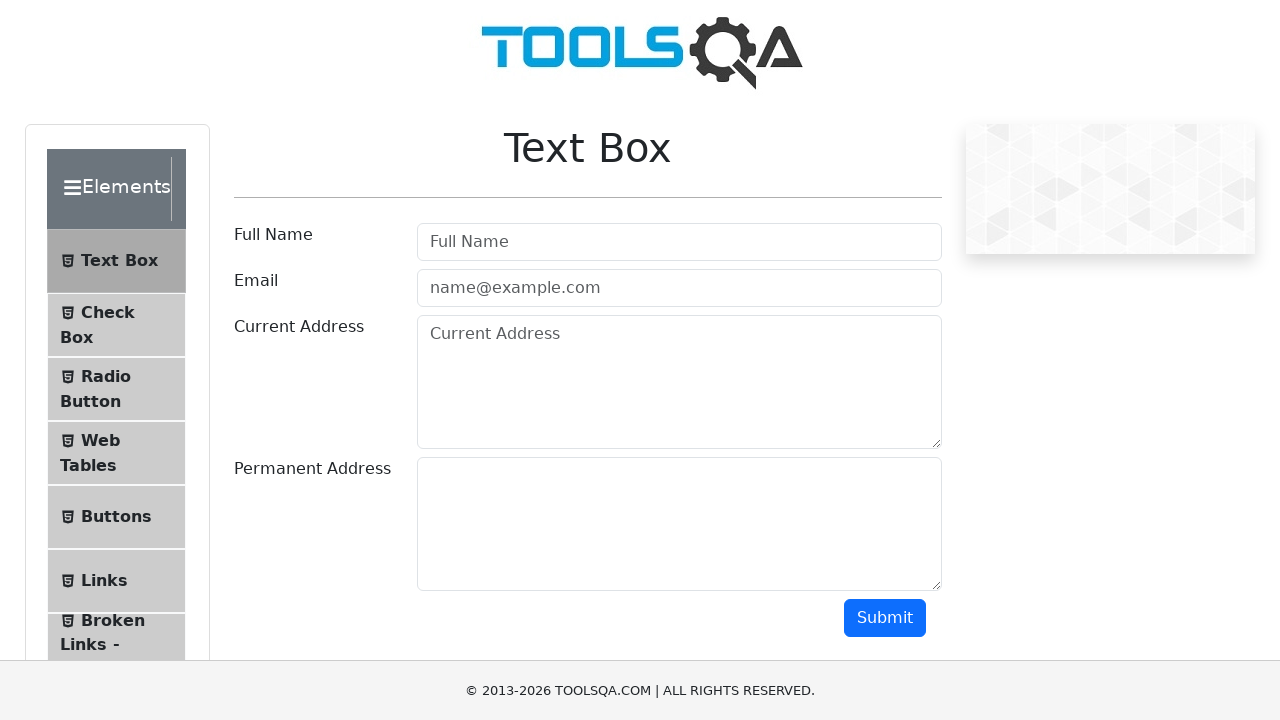

Clicked full name field at (679, 242) on #userName
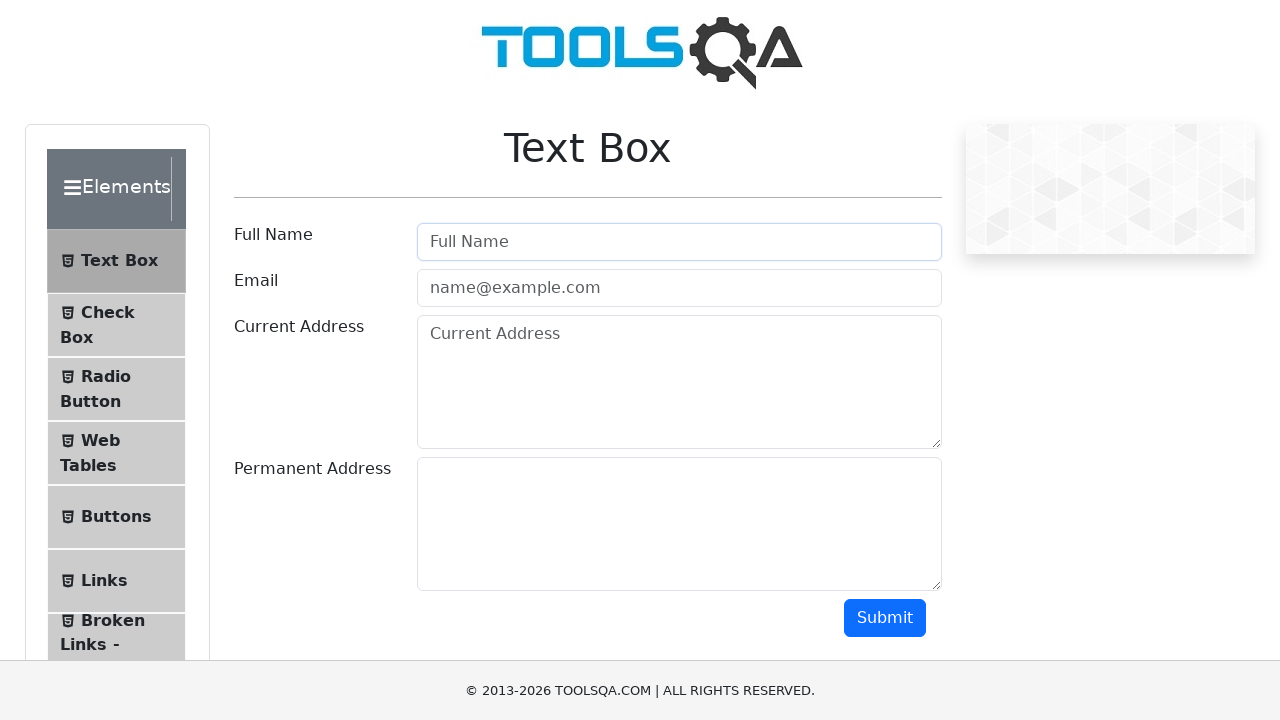

Filled full name field with 'mehmet' on #userName
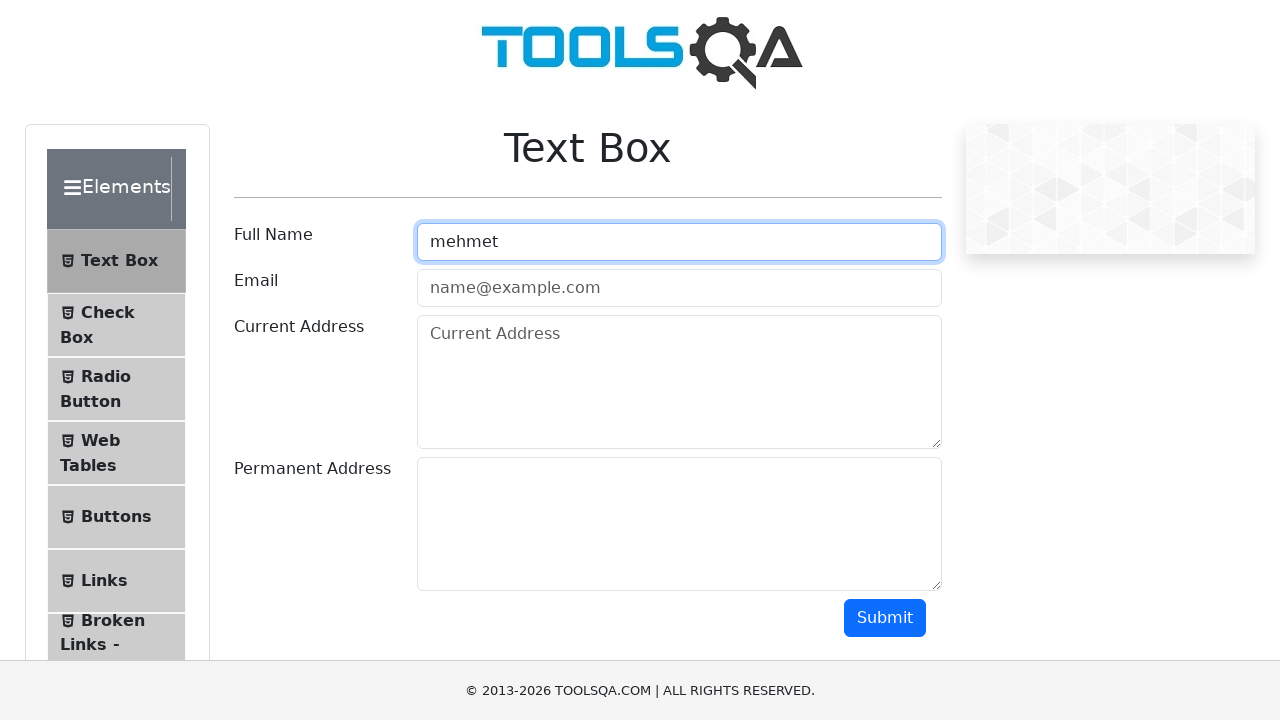

Clicked email field at (679, 288) on #userEmail
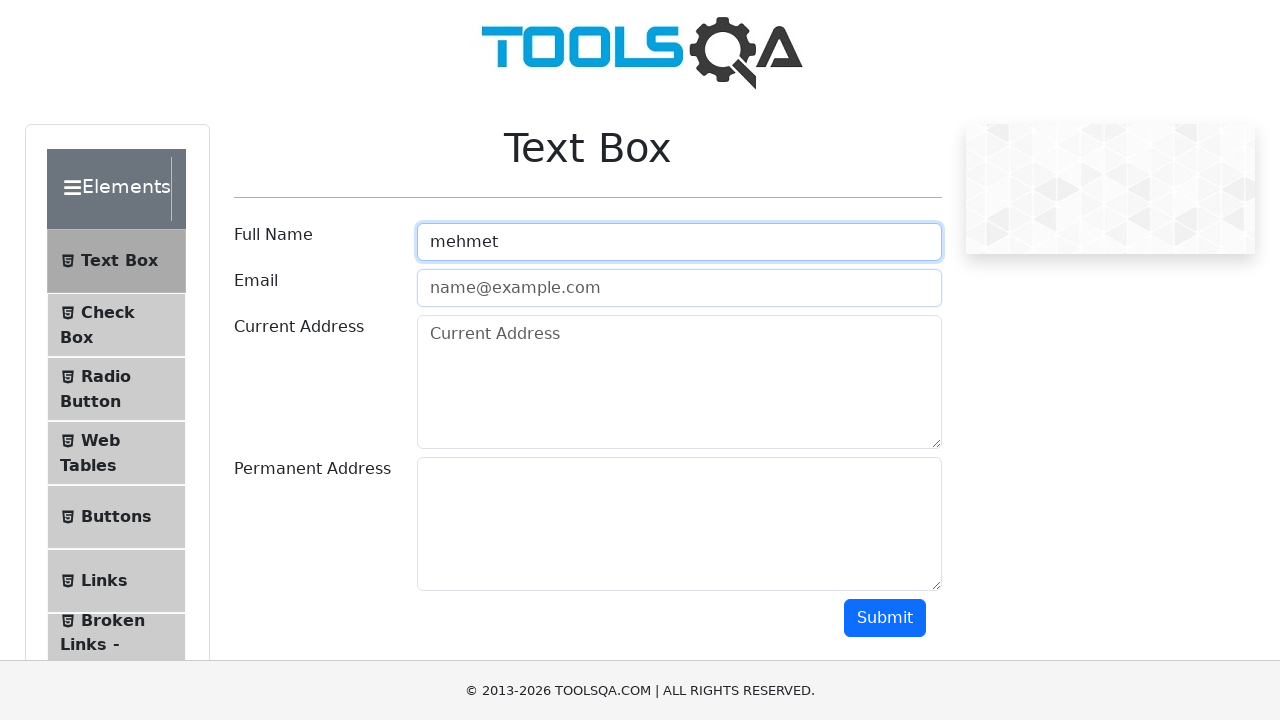

Filled email field with 'mehmet123@gmail.com' on #userEmail
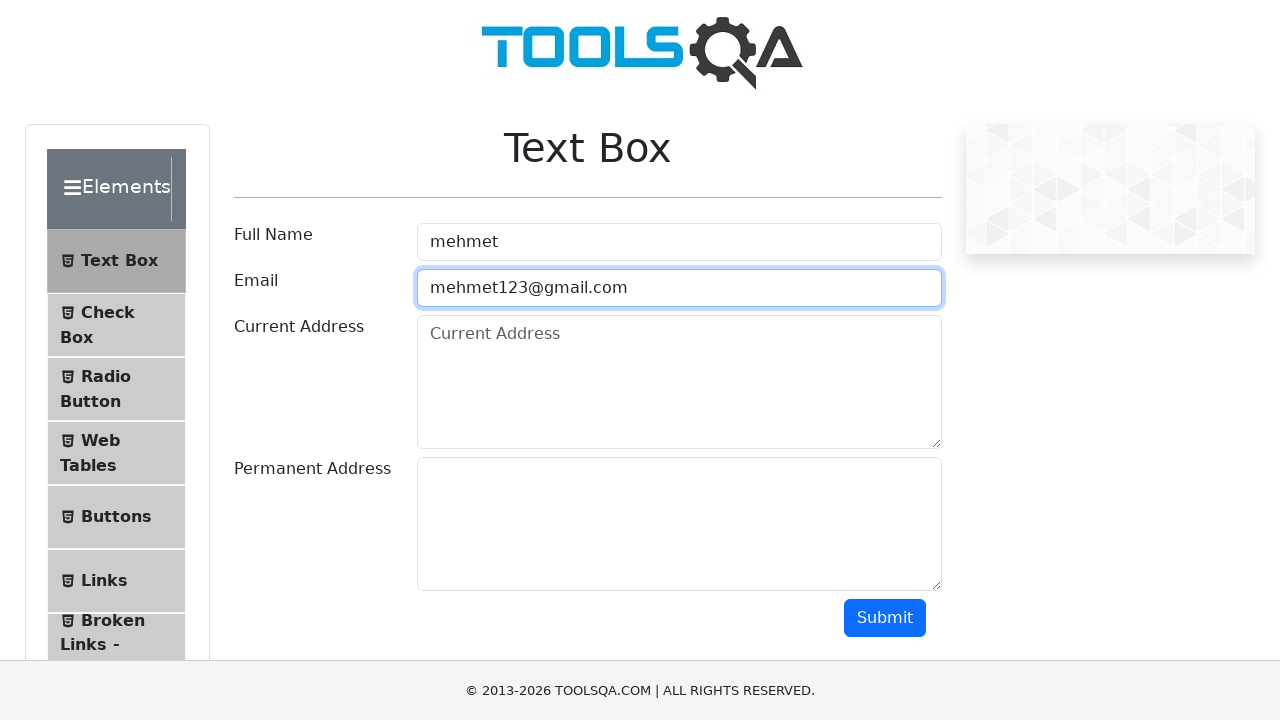

Clicked current address field at (679, 382) on #currentAddress
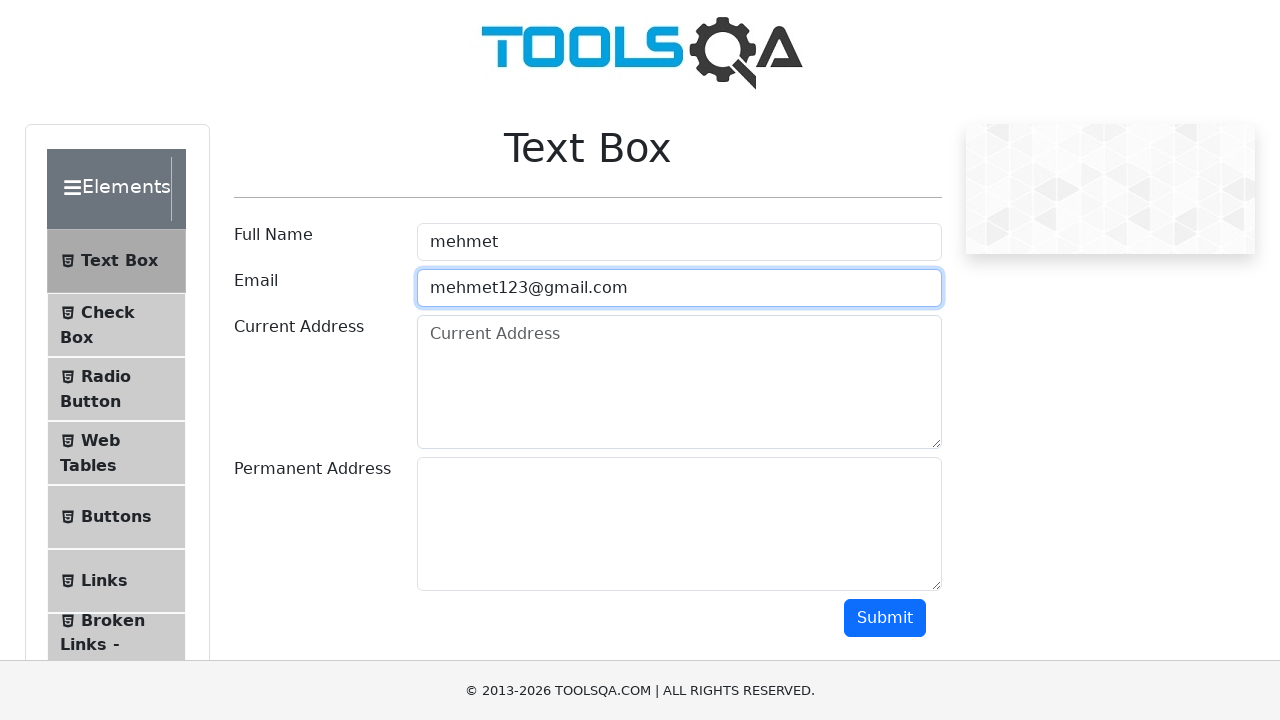

Filled current address field with 'leipziger str 123' on #currentAddress
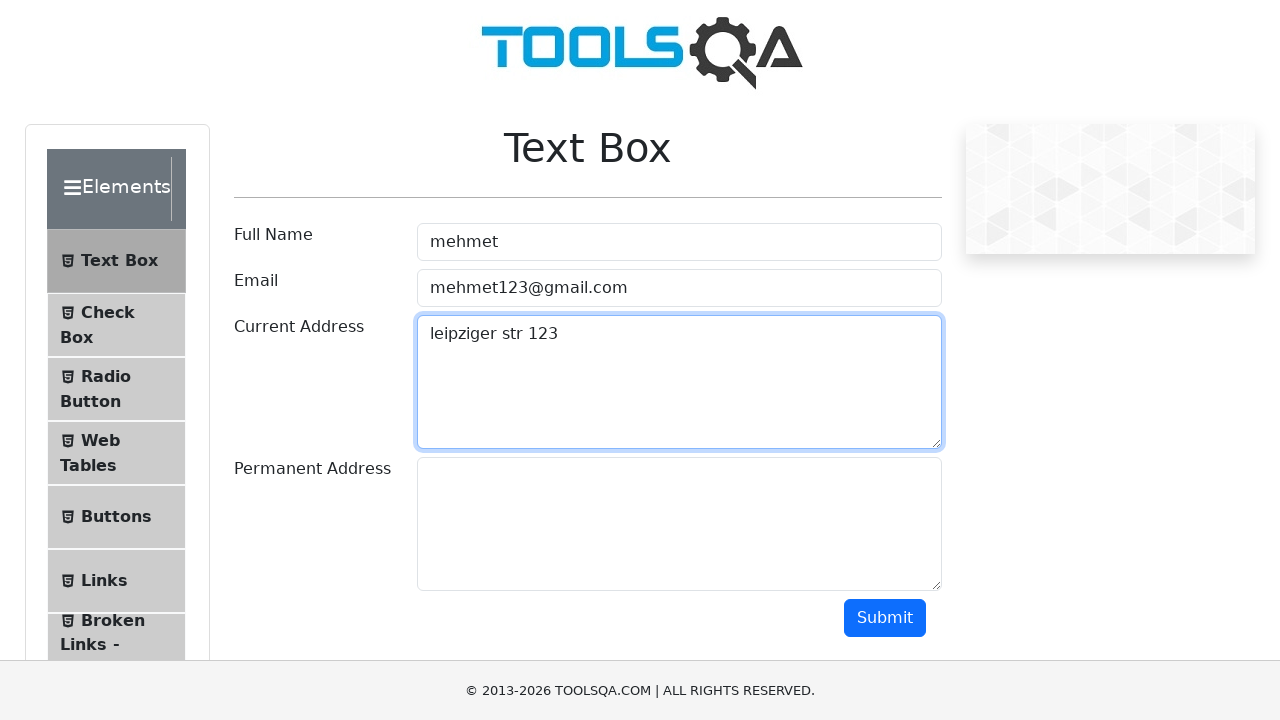

Clicked permanent address field at (679, 524) on #permanentAddress
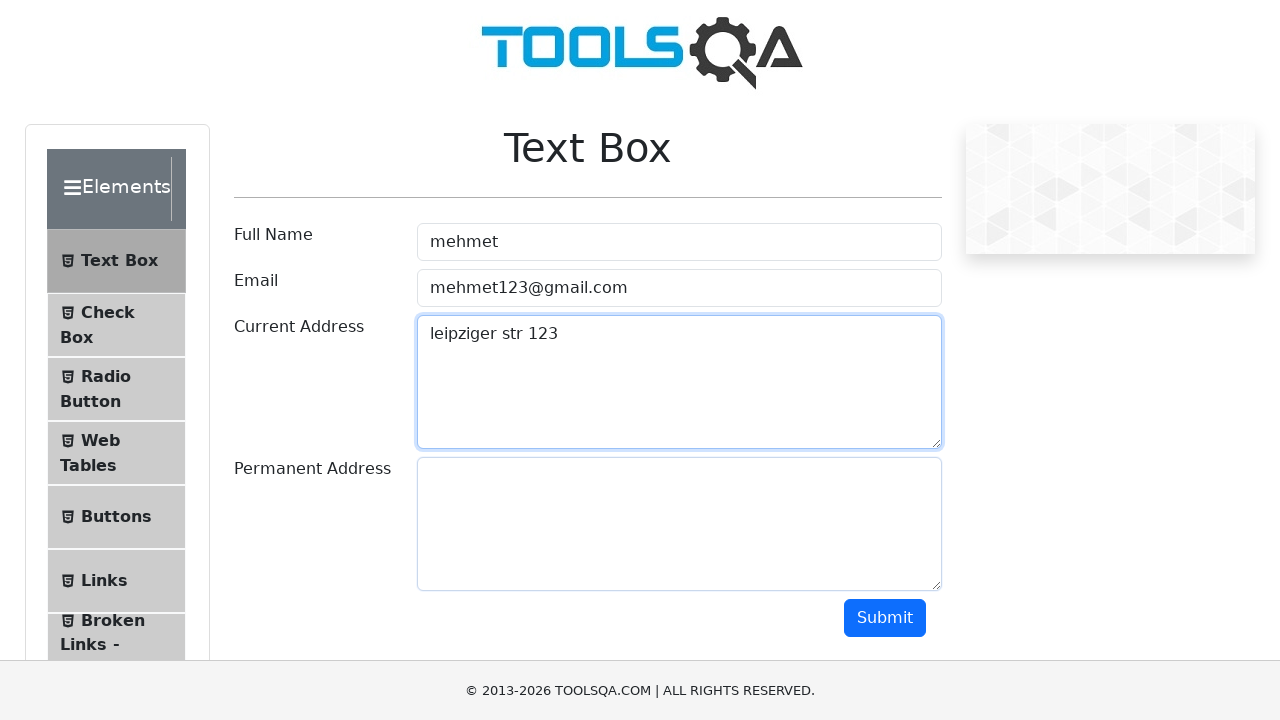

Filled permanent address field with 'bornova / 08058' on #permanentAddress
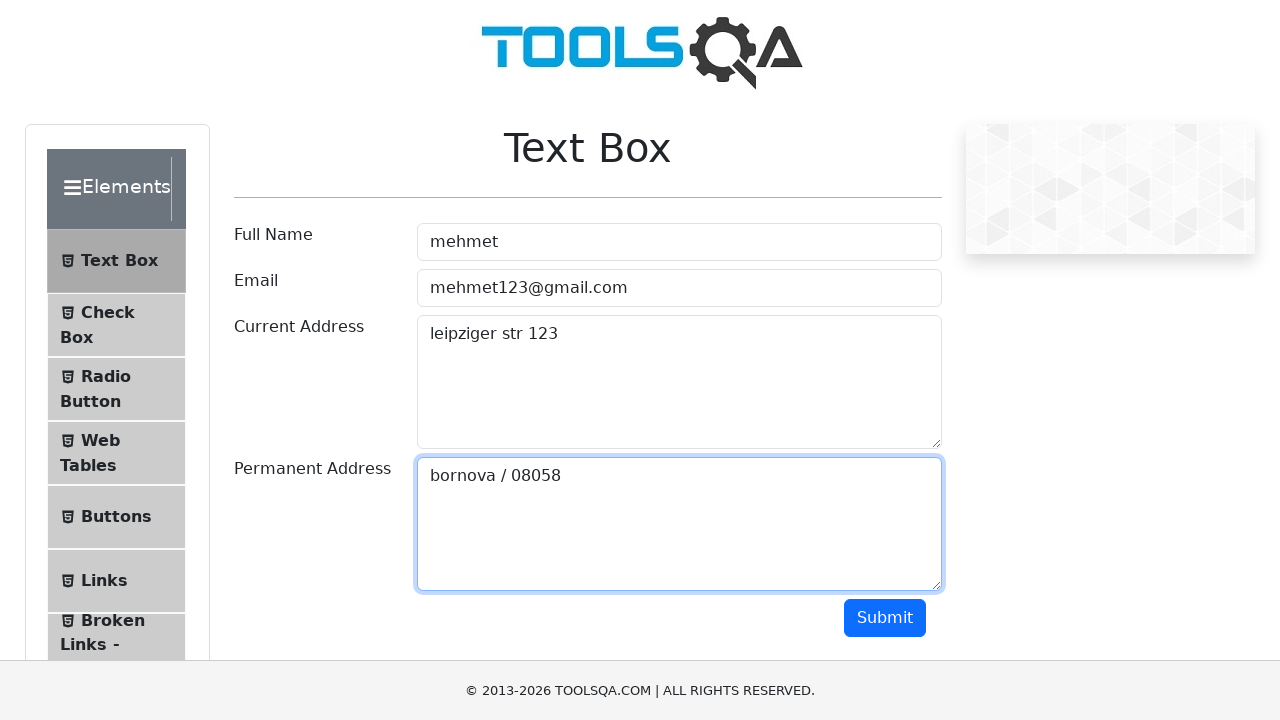

Clicked submit button to submit the form at (885, 618) on button.btn
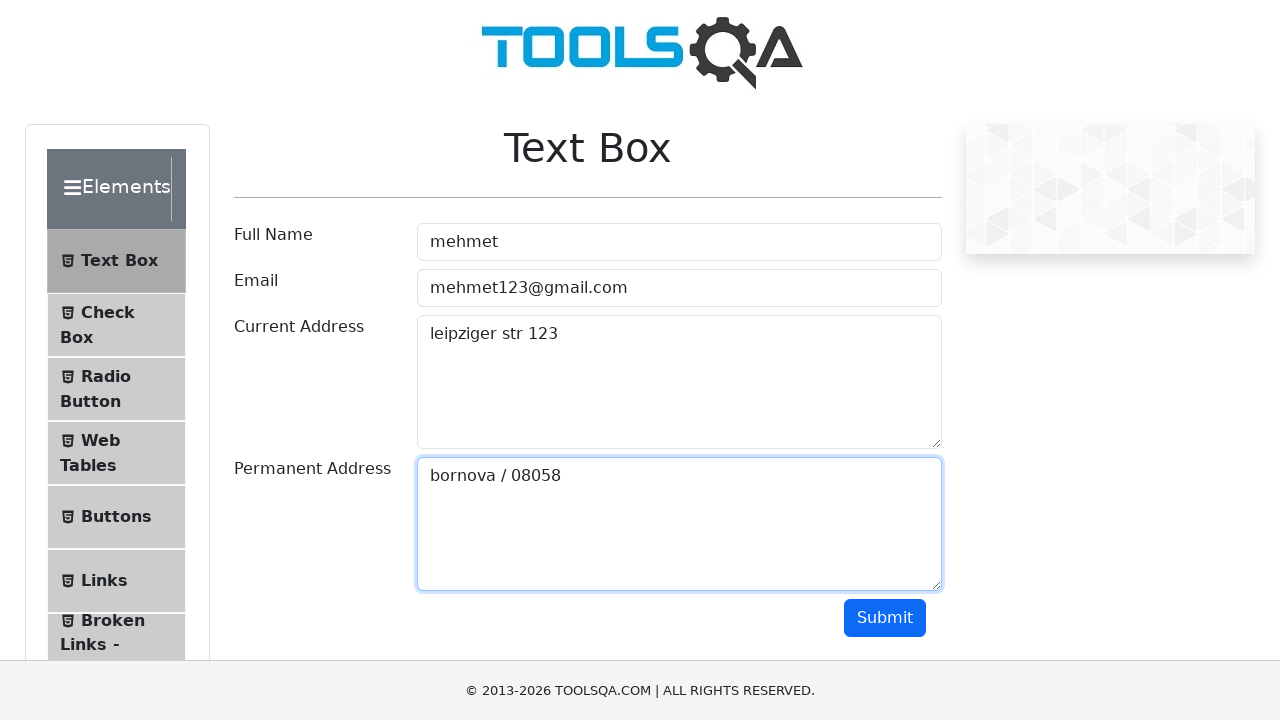

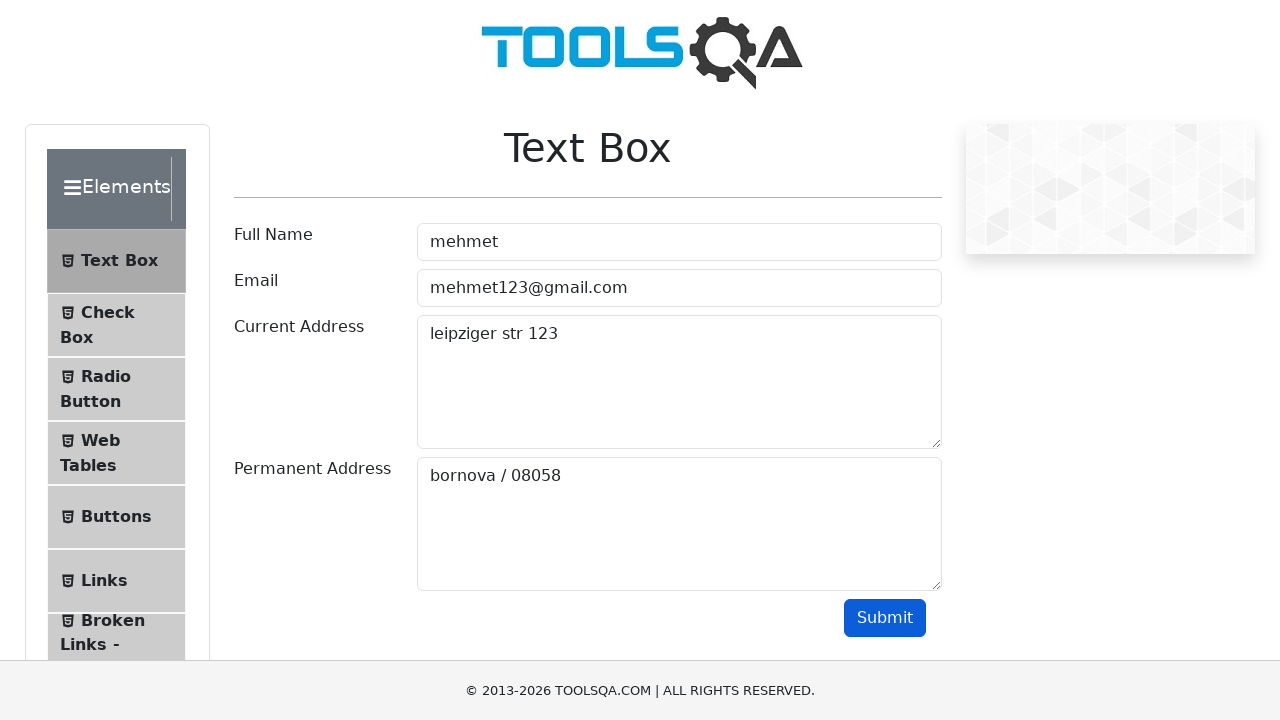